Tests a registration form by navigating to a register page, filling out all form fields including username, email, gender, hobbies, interests, country, date of birth, biography, ratings, and submitting the form.

Starting URL: https://material.playwrightvn.com/

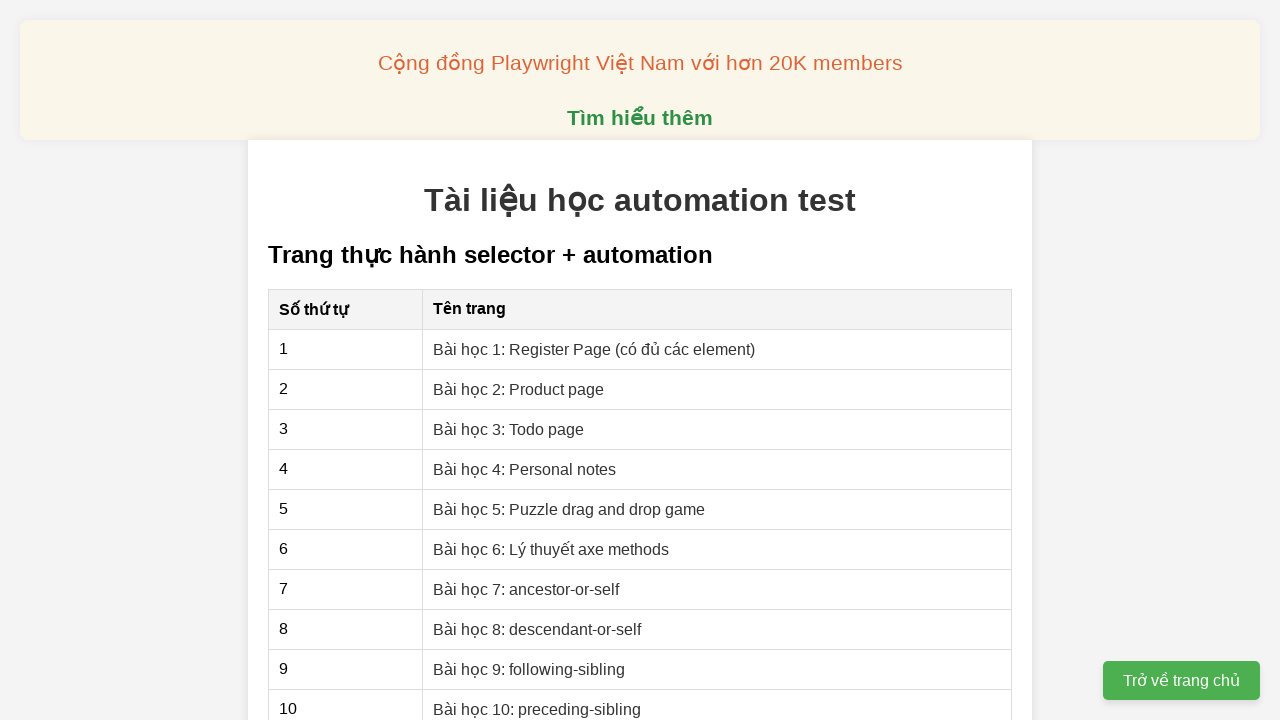

Clicked on Register Page lesson link at (594, 349) on internal:role=link[name="Bài học 1: Register Page (c"i]
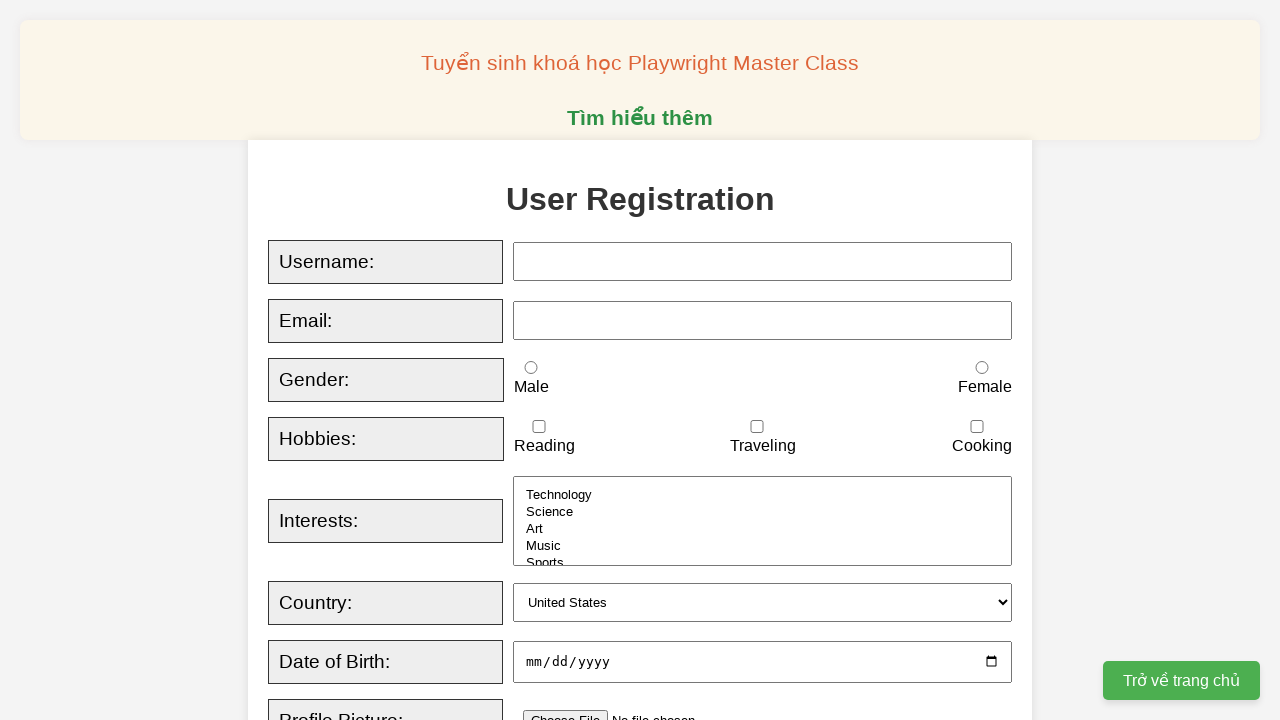

Filled username field with 'markjohnson' on xpath=//input[@id="username"]
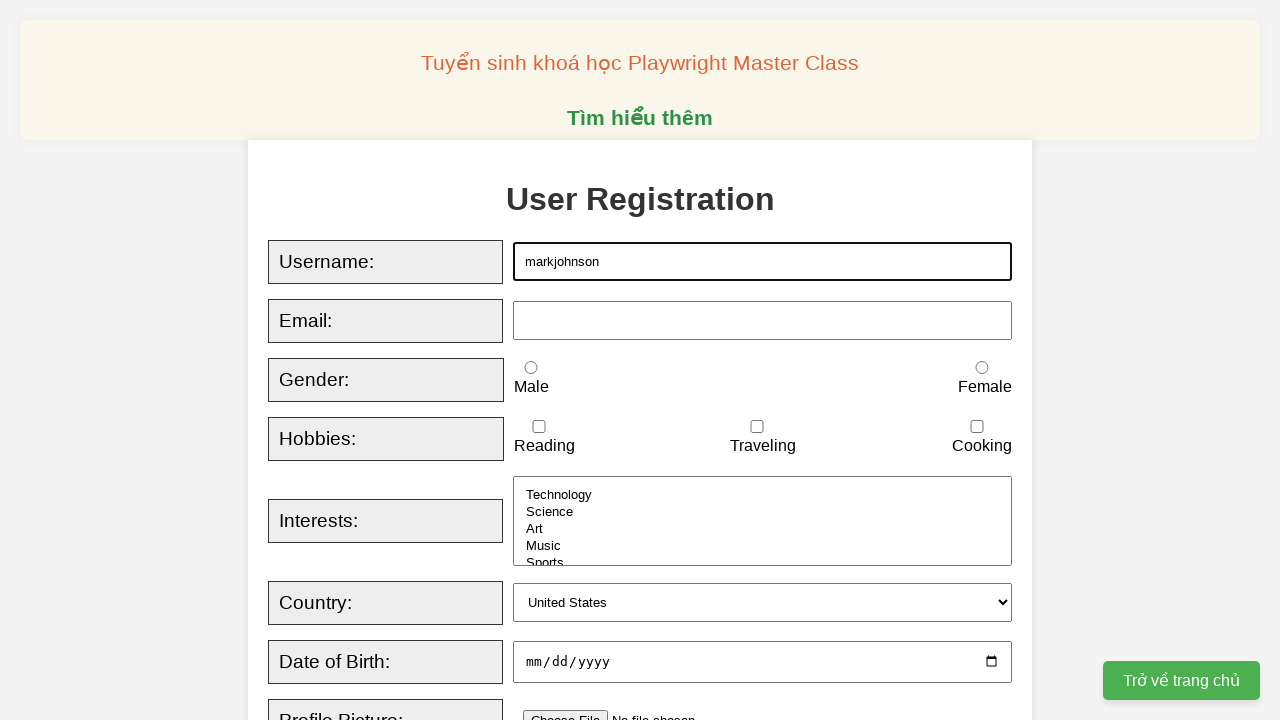

Filled email field with 'markjohnson87@example.com' on xpath=//input[@id="email"]
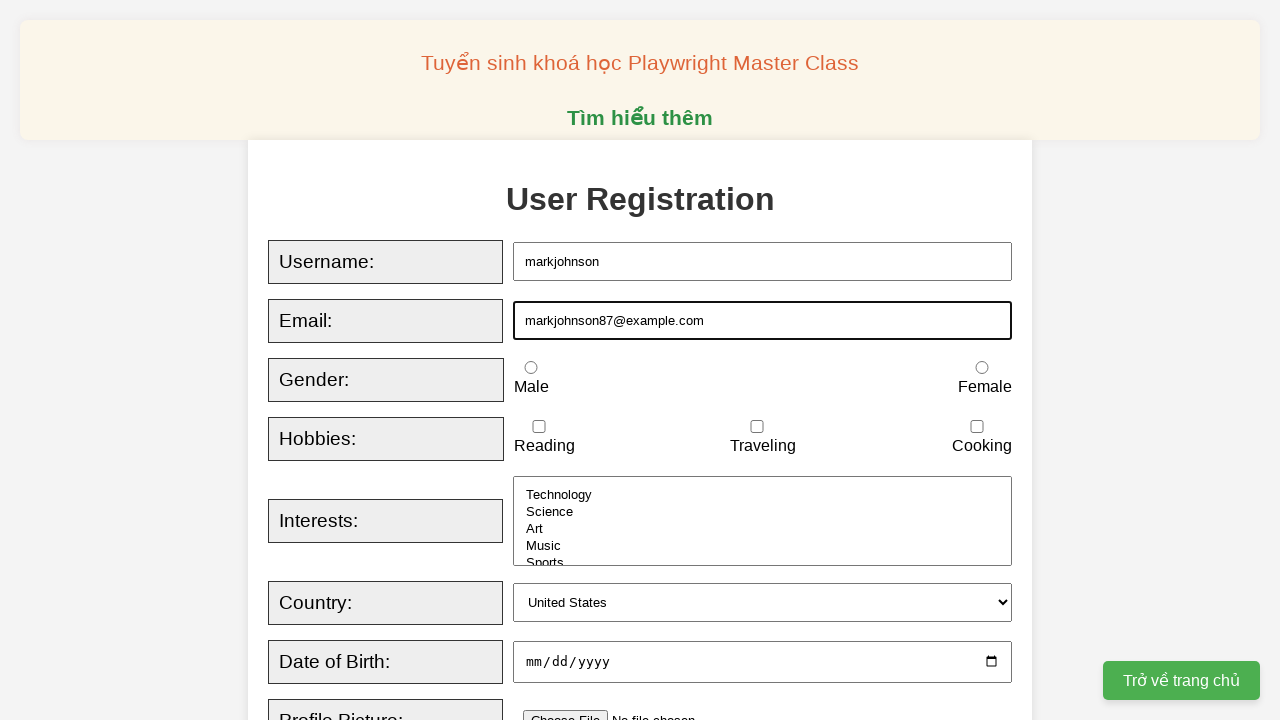

Selected female gender option at (982, 368) on xpath=//input[@id="female"]
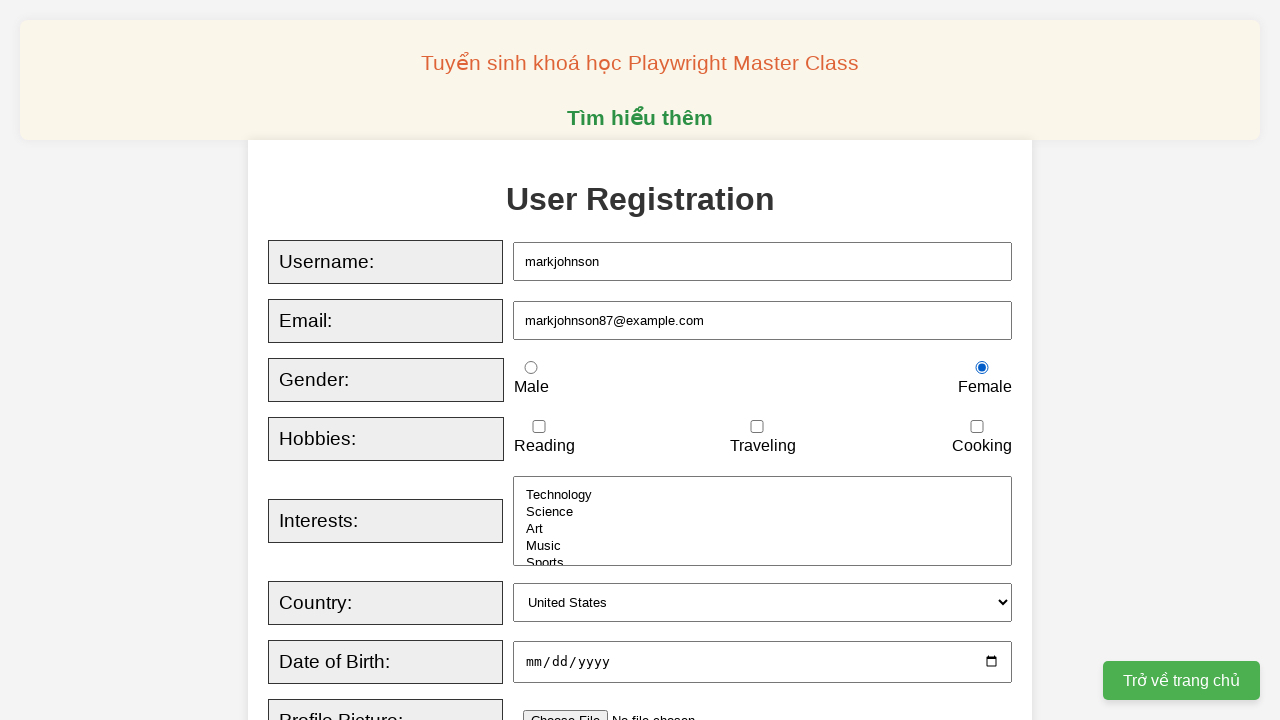

Selected cooking hobby at (977, 427) on xpath=//input[@id="cooking"]
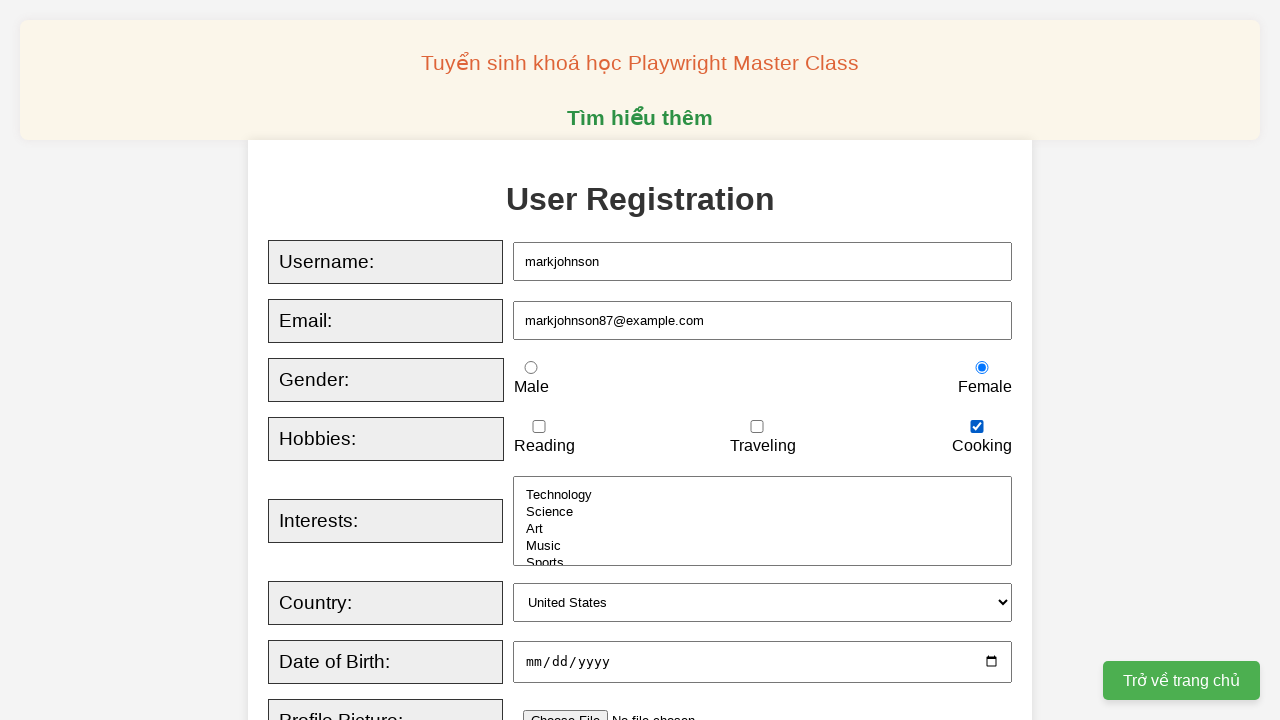

Selected 'art' from interests dropdown on xpath=//select[@id="interests"]
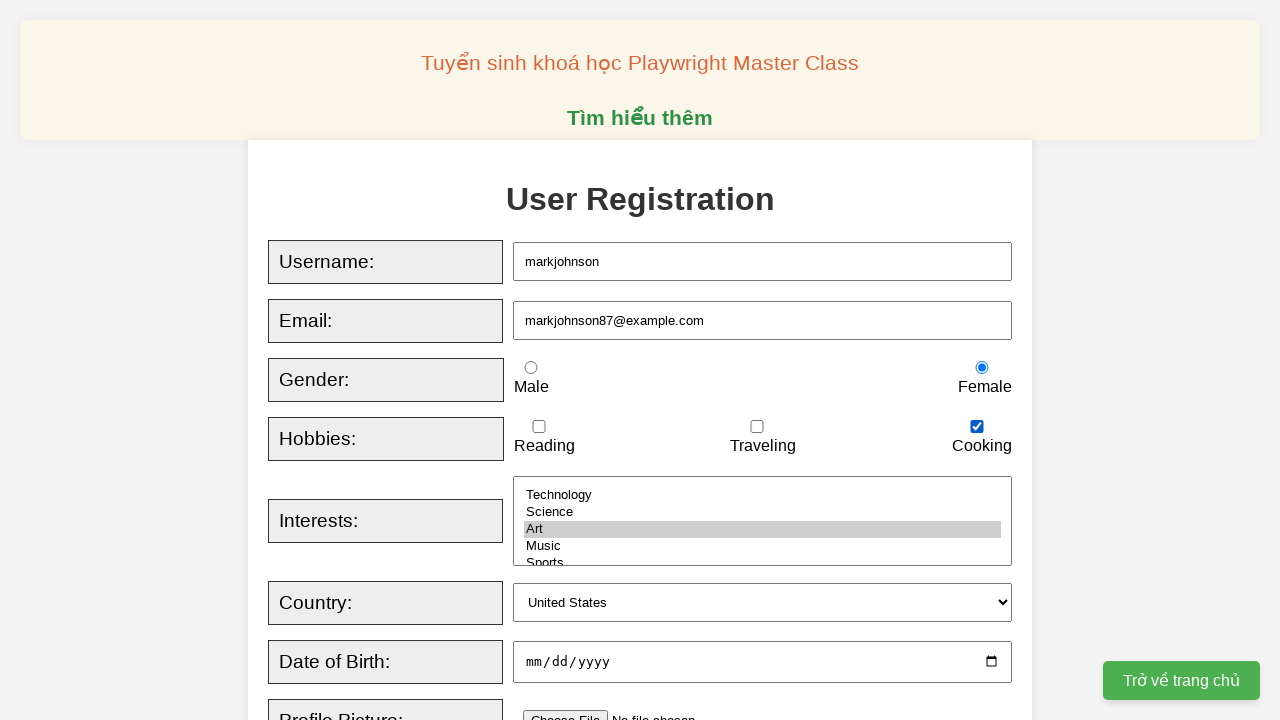

Selected 'canada' from country dropdown on xpath=//select[@id="country"]
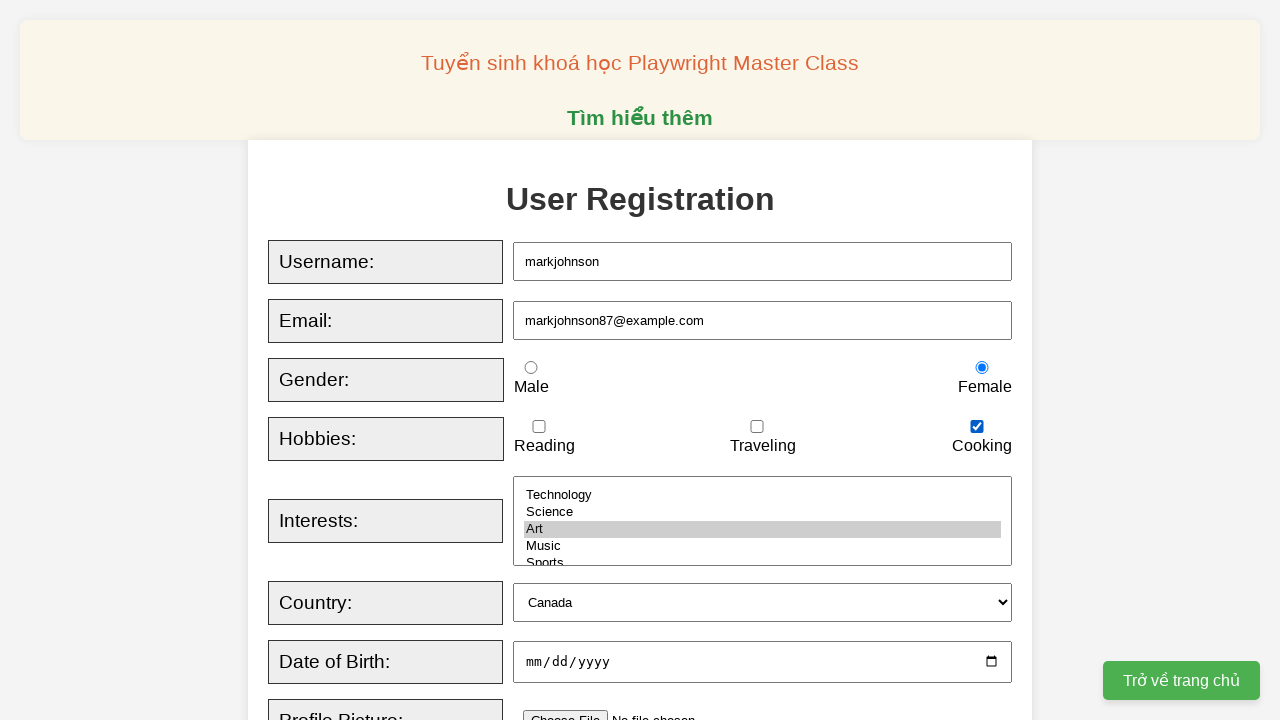

Filled date of birth with '1987-06-04' on xpath=//input[@id="dob"]
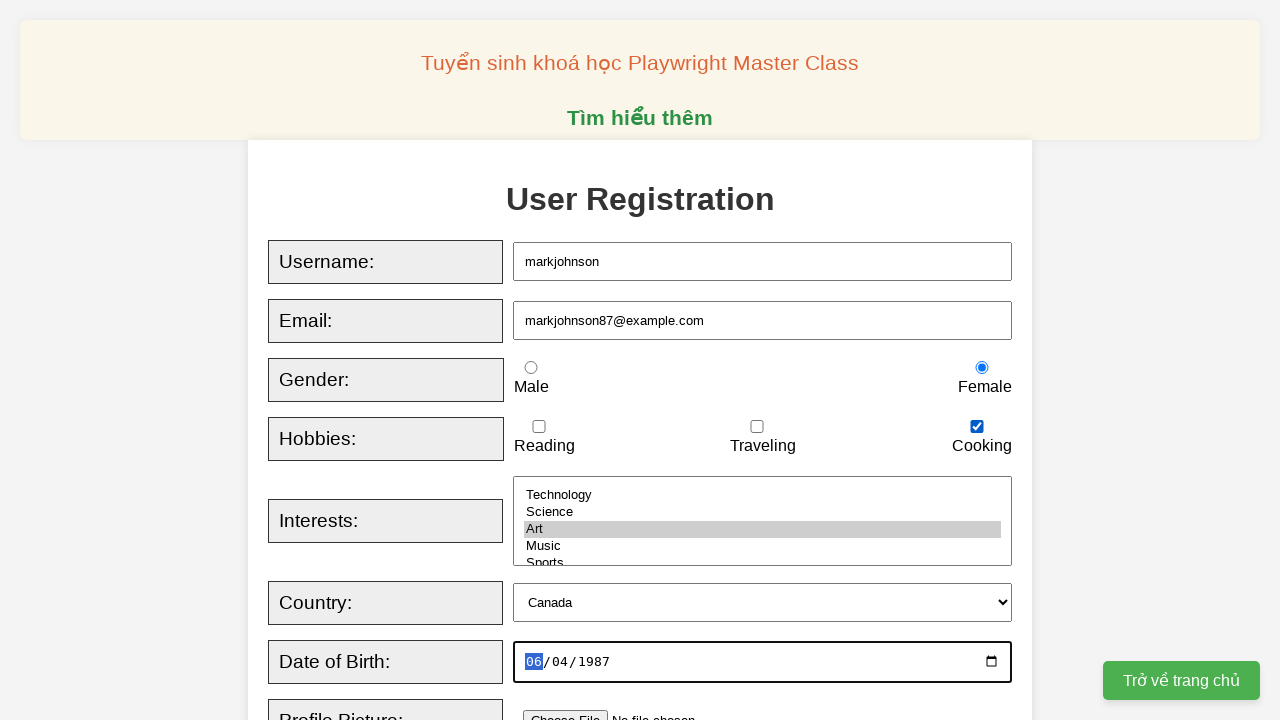

Filled biography text area with user information on xpath=//textarea[@id="bio"]
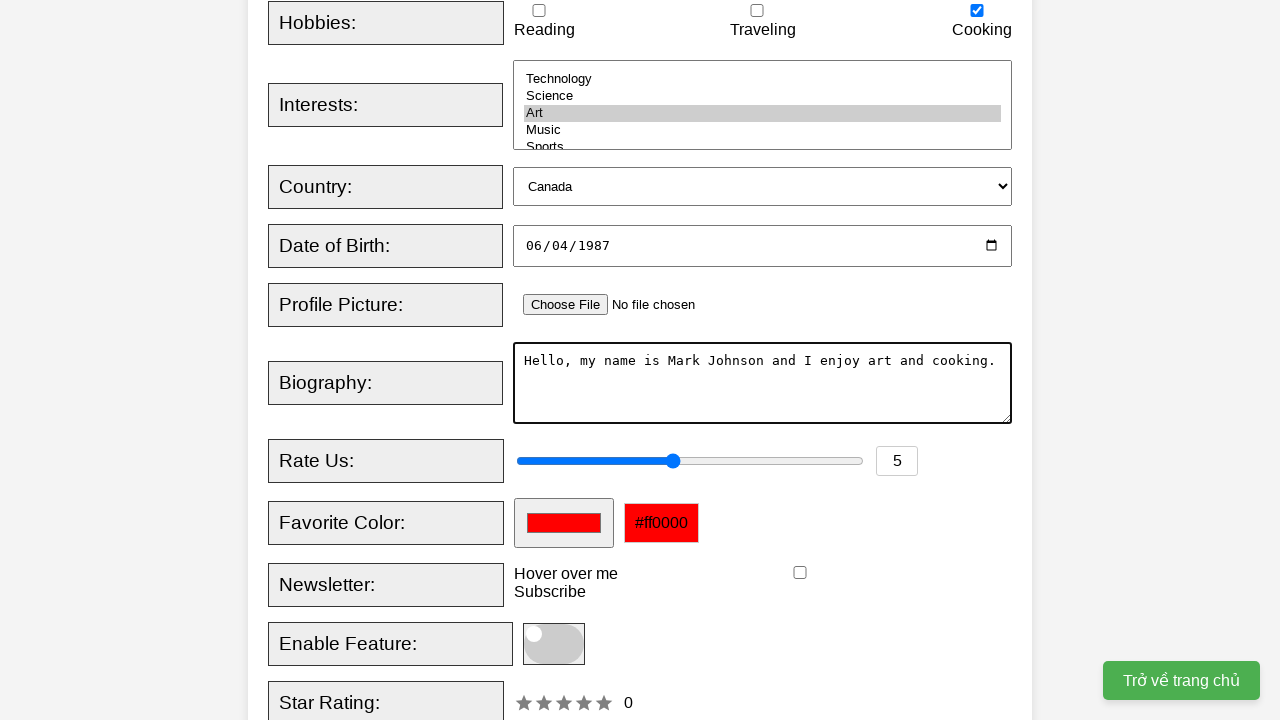

Set rating slider to value 6 on xpath=//input[@id="rating"]
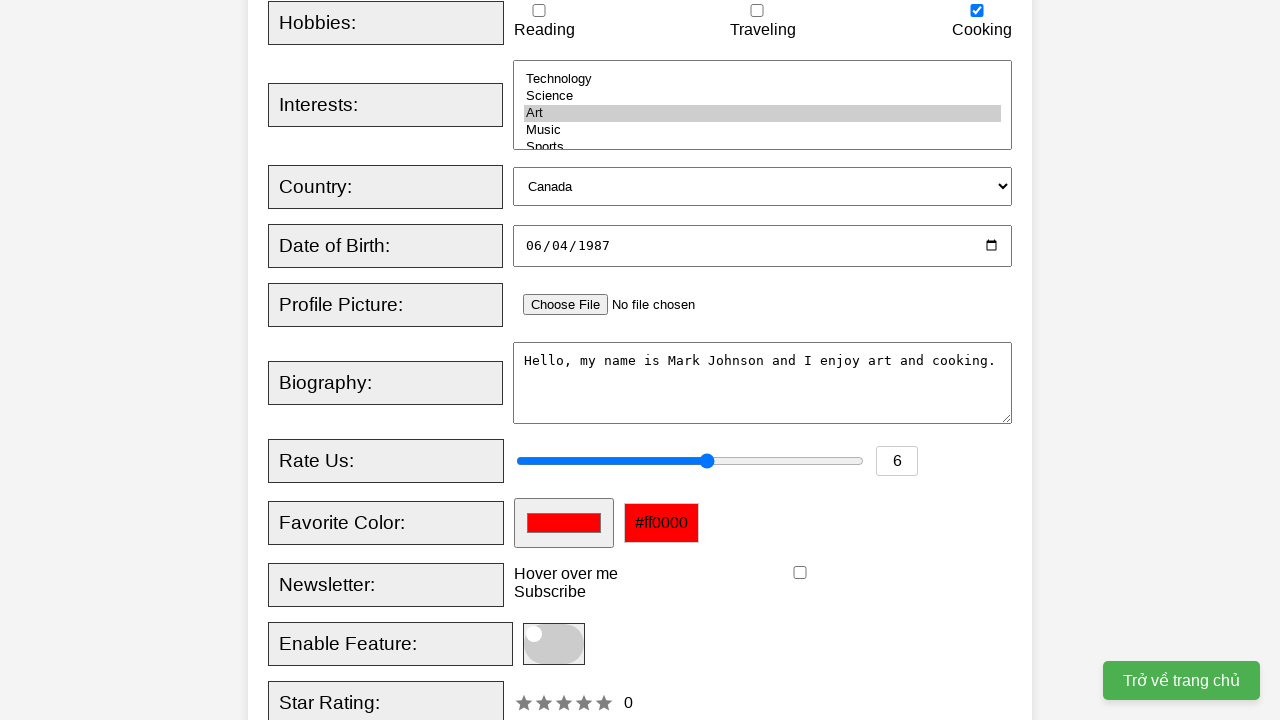

Selected favorite color '#63ca9a' on xpath=//input[@id="favcolor"]
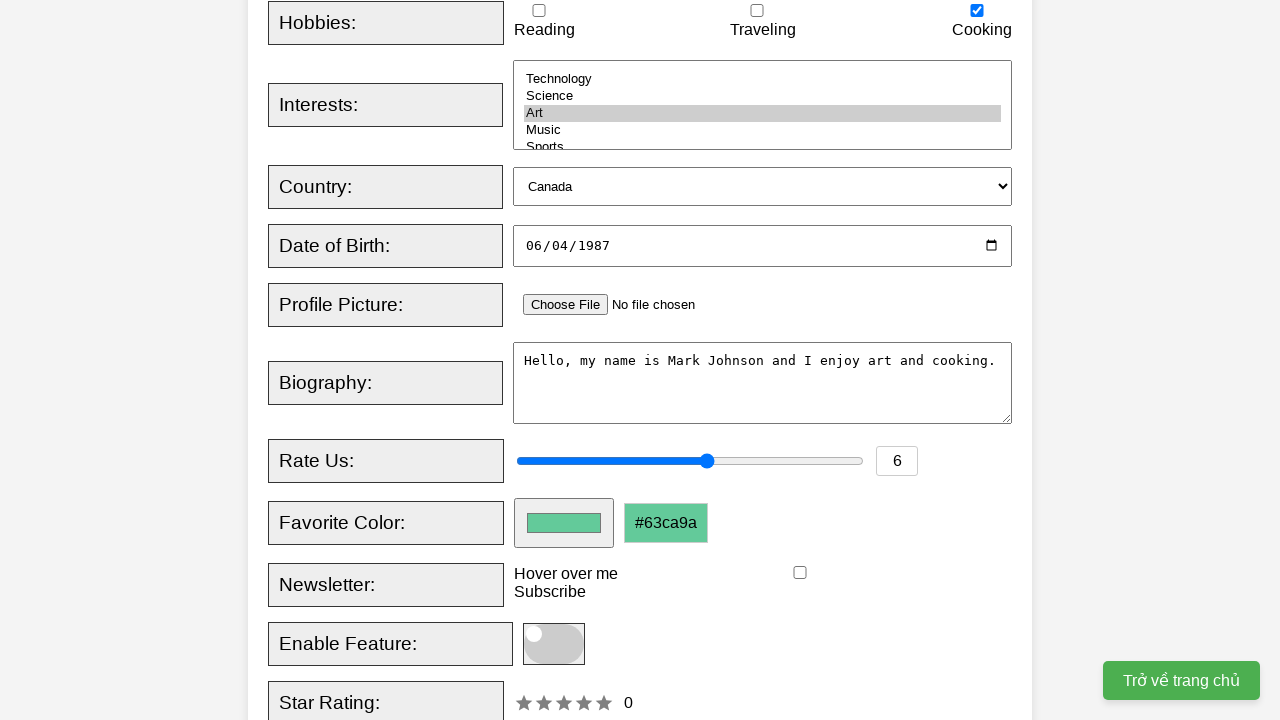

Checked newsletter subscription checkbox at (800, 573) on internal:role=checkbox[name="Subscribe"i]
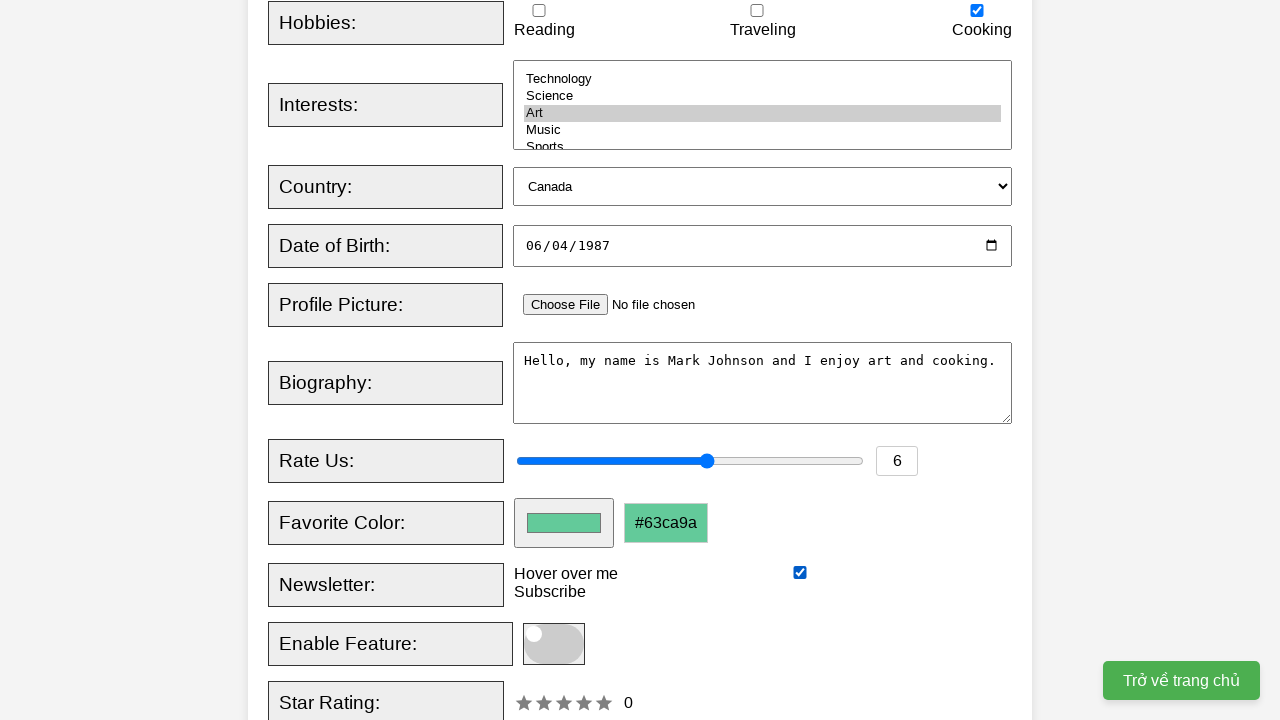

Waited for feature toggle to appear
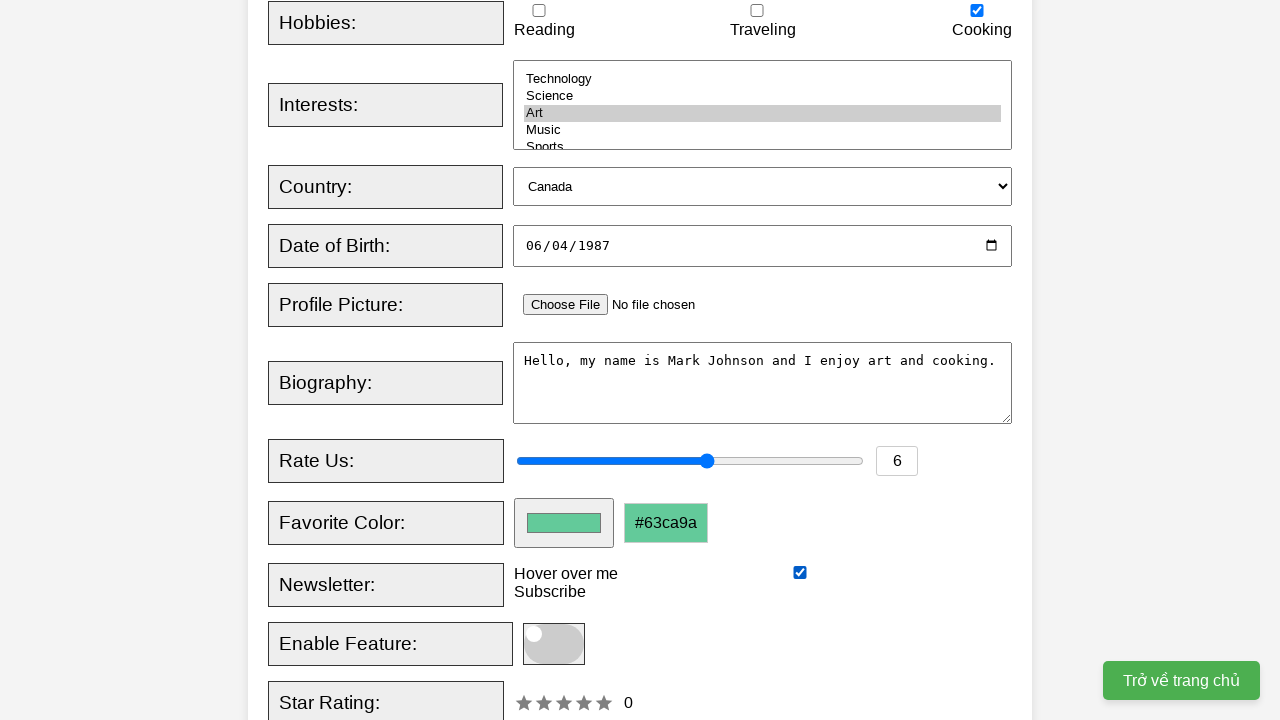

Clicked feature toggle to enable at (554, 644) on #registrationForm div:has-text("Enable Feature:") span
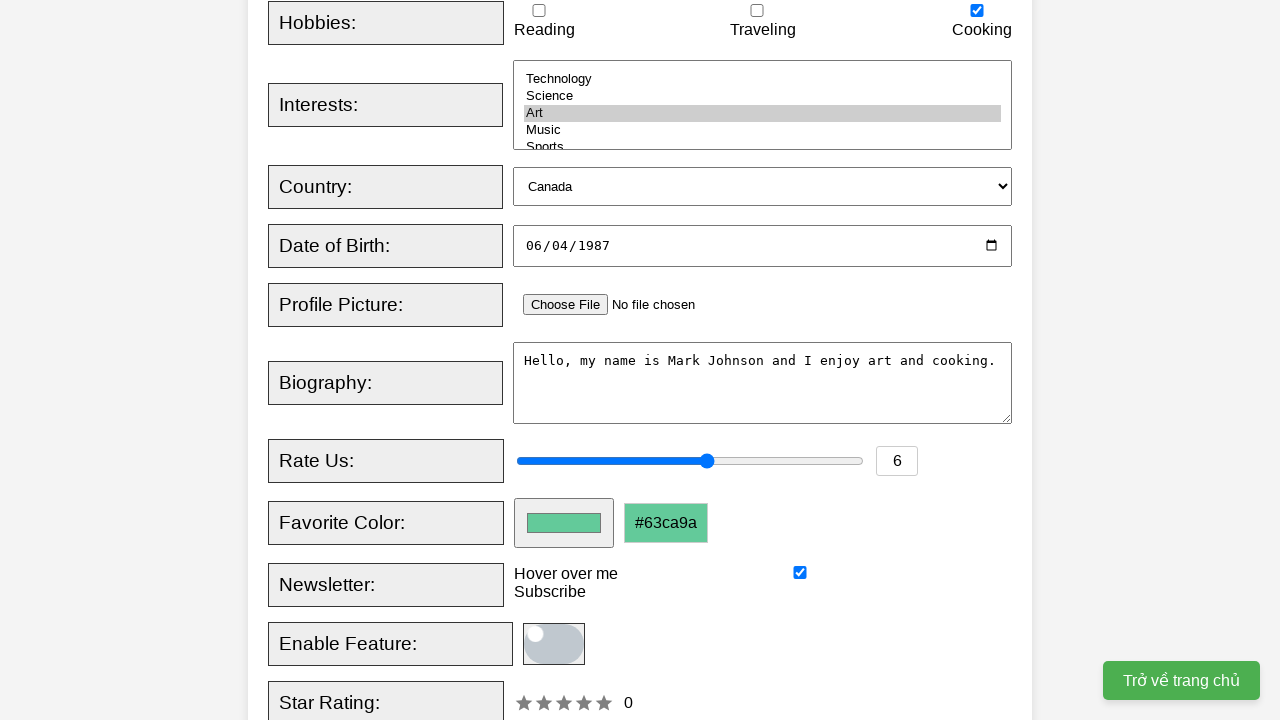

Clicked on star rating element at (564, 703) on xpath=//div[@id="starRating"]
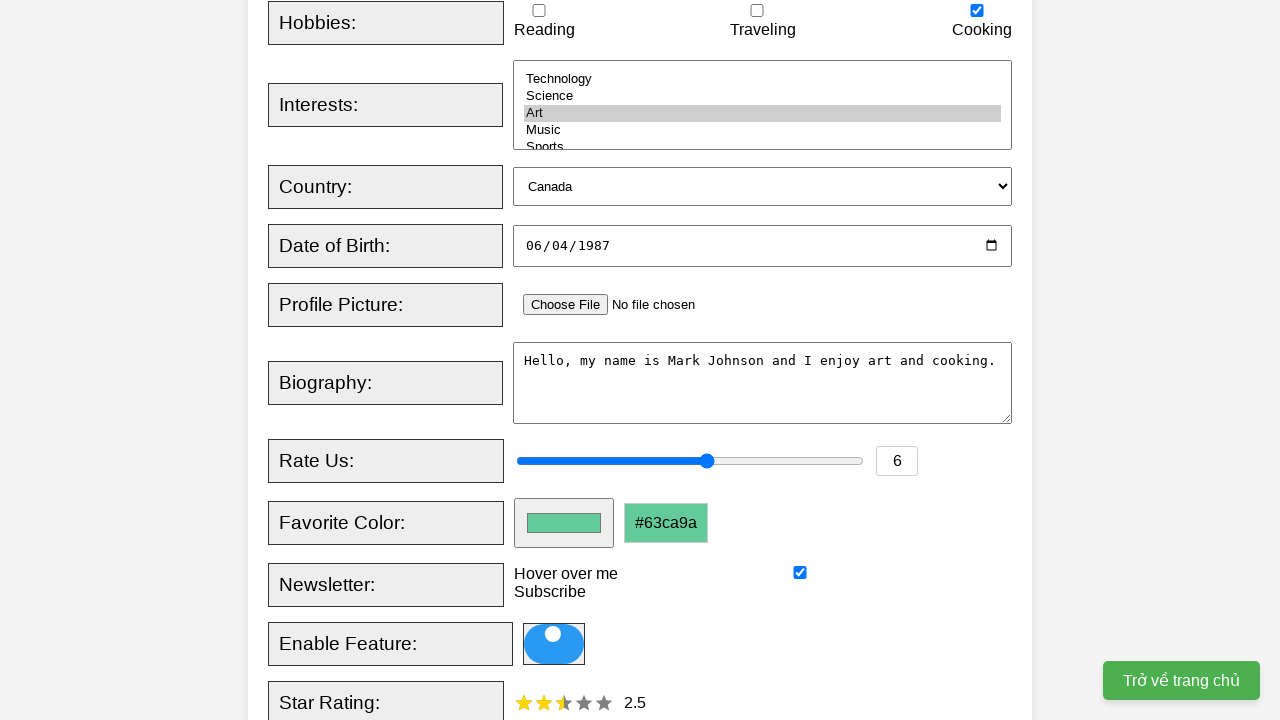

Clicked Register button to submit form at (528, 360) on xpath=//button[text() ="Register"]
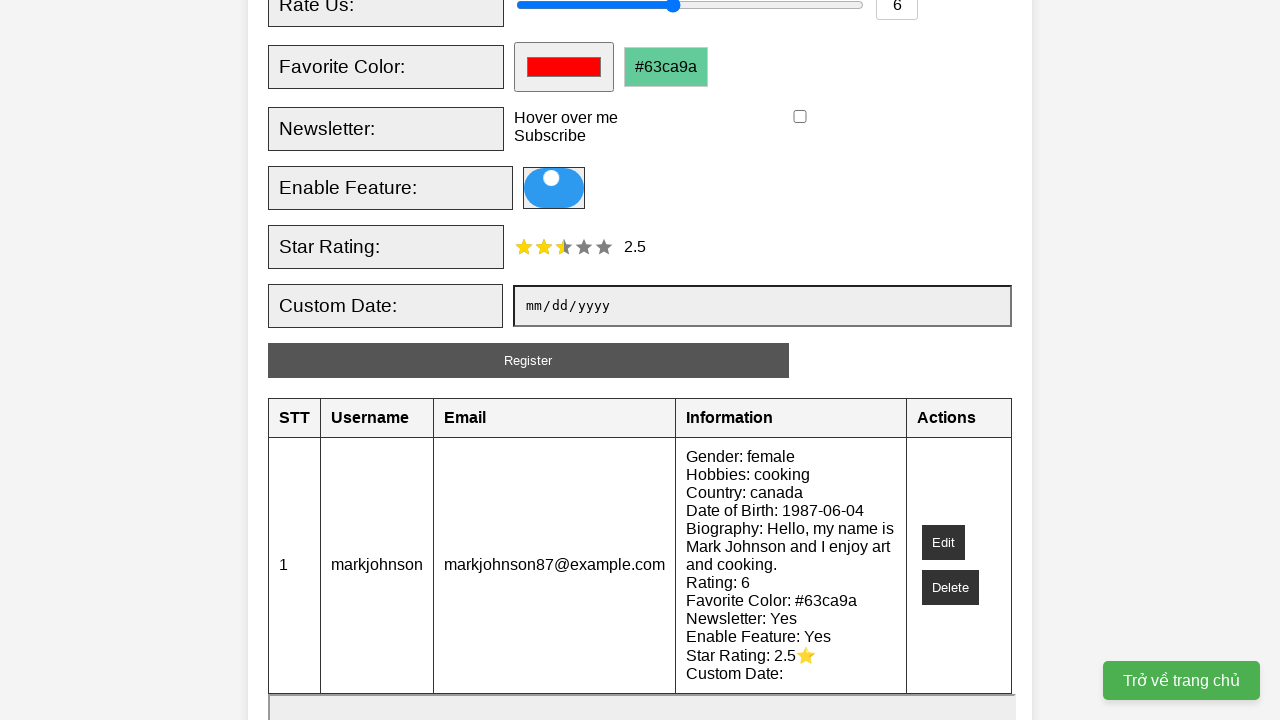

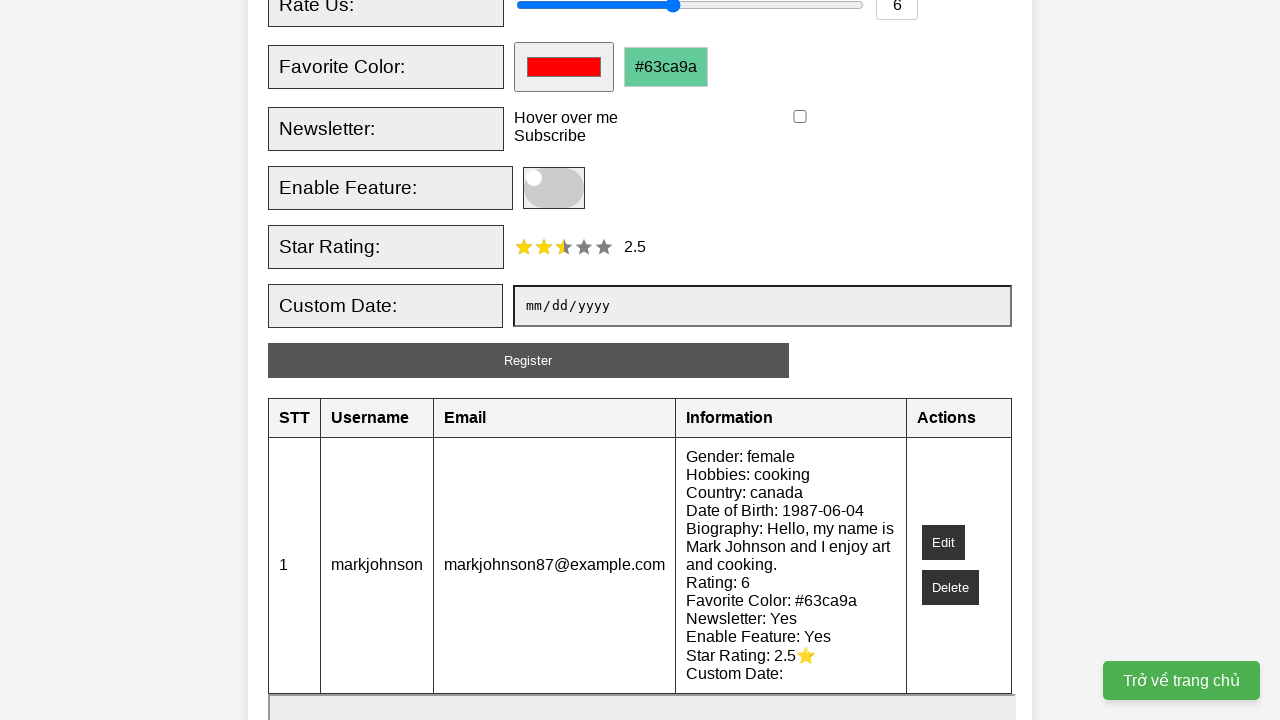